Creates a new paste on Pastebin by entering code, selecting Bash syntax highlighting, setting 10-minute expiration, entering a paste name, and clicking the create button.

Starting URL: https://pastebin.com

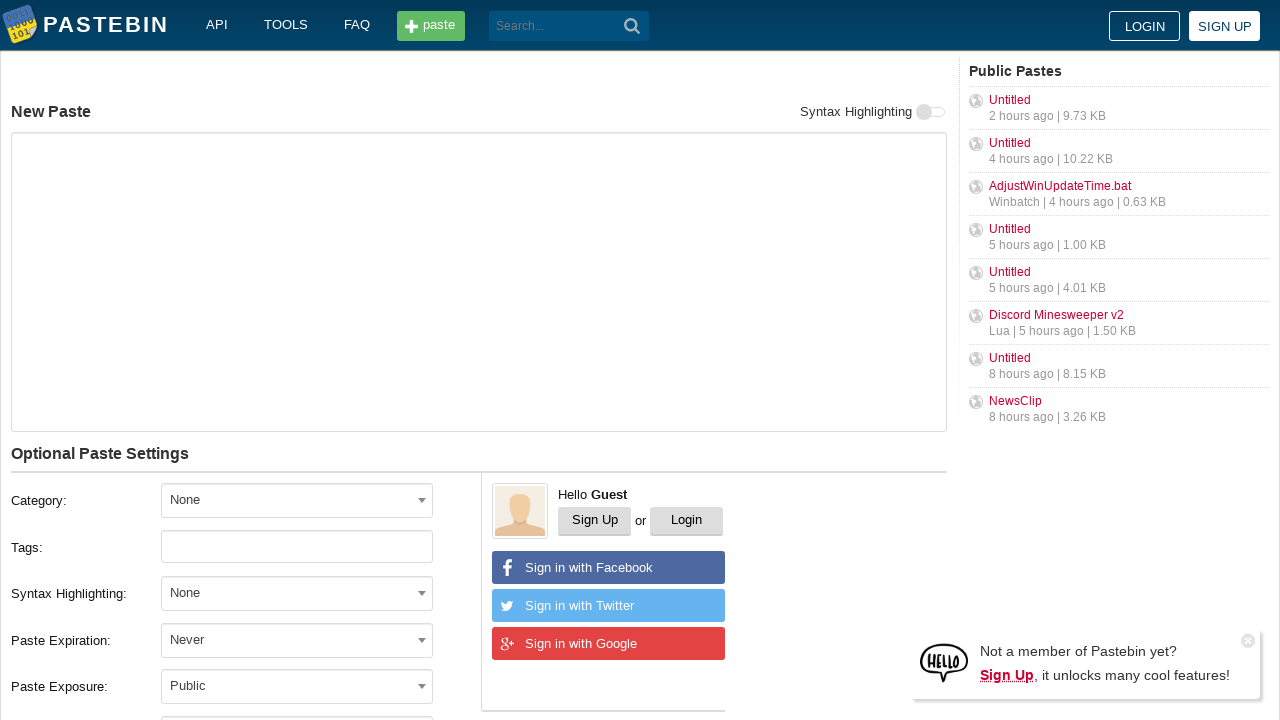

Filled paste text area with Bash script code on #postform-text
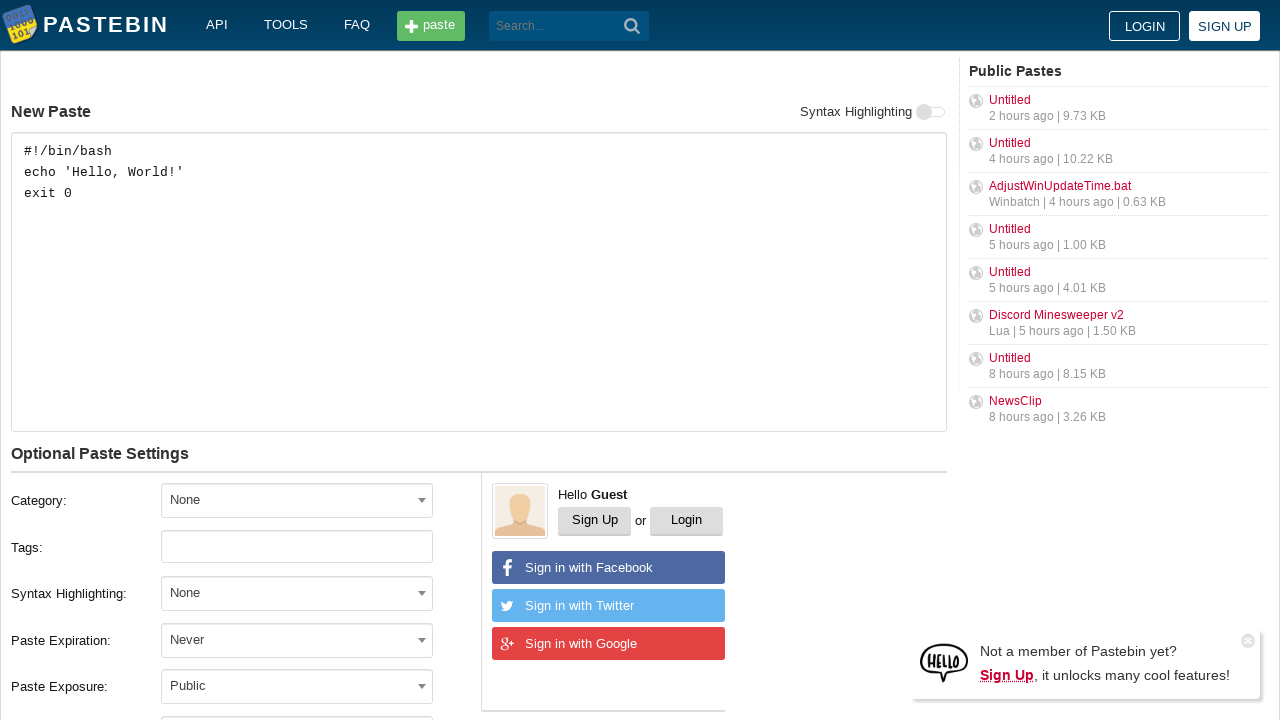

Clicked syntax highlighting dropdown arrow at (422, 593) on xpath=//div[@class='form-group field-postform-format']//span[@class='select2-sel
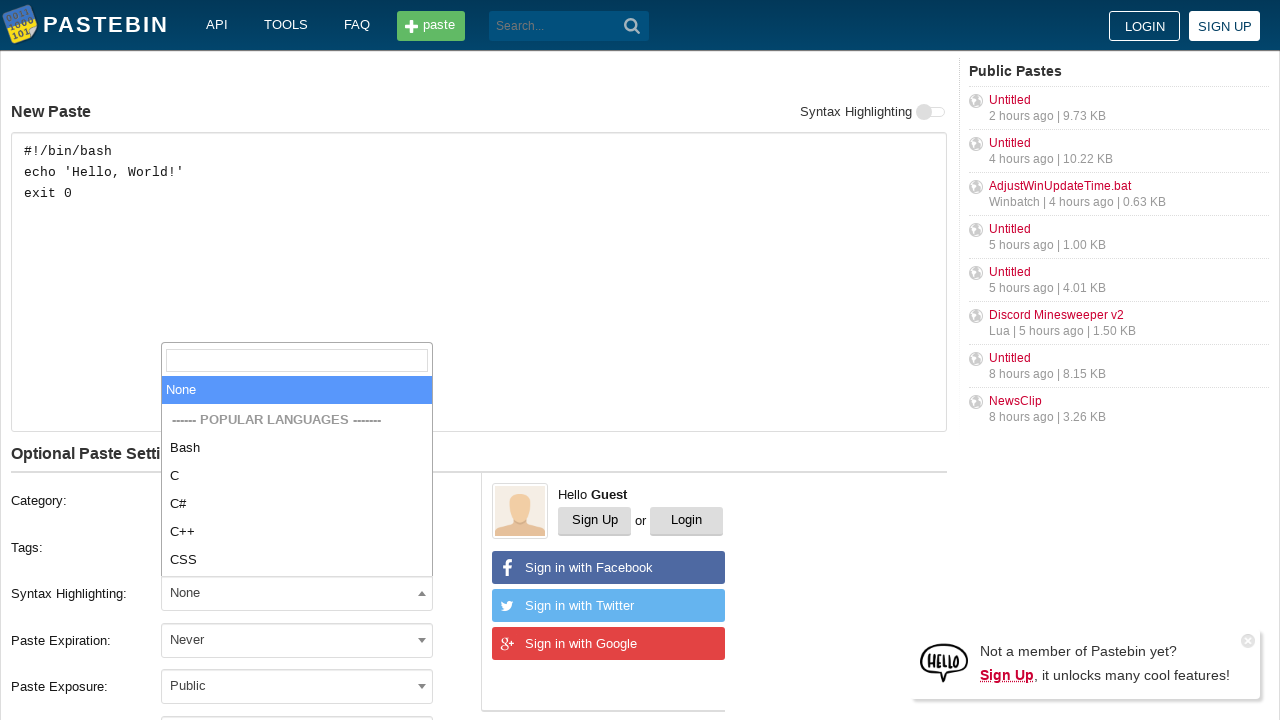

Clicked search input in syntax dropdown at (297, 360) on xpath=//*[@type='search']
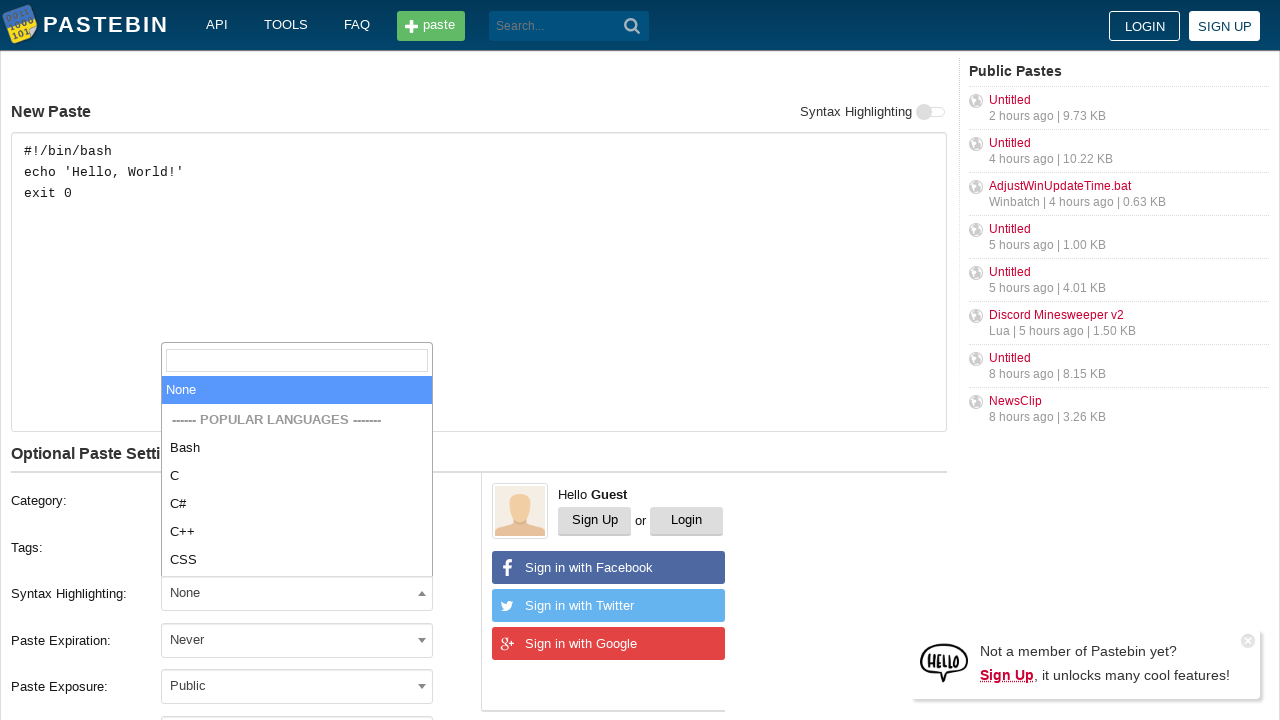

Typed 'Bash' to search for syntax highlighting option on //*[@type='search']
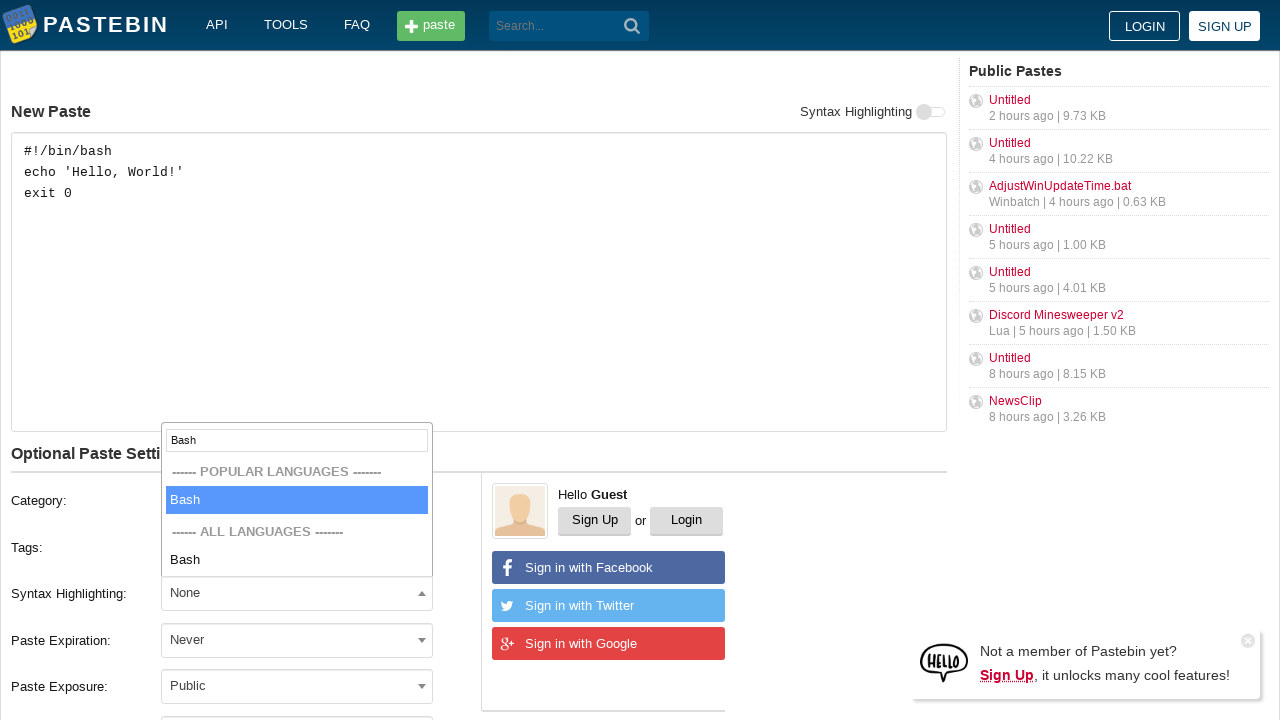

Selected Bash syntax highlighting option at (297, 500) on xpath=//*[@class='select2-results__option select2-results__option--highlighted']
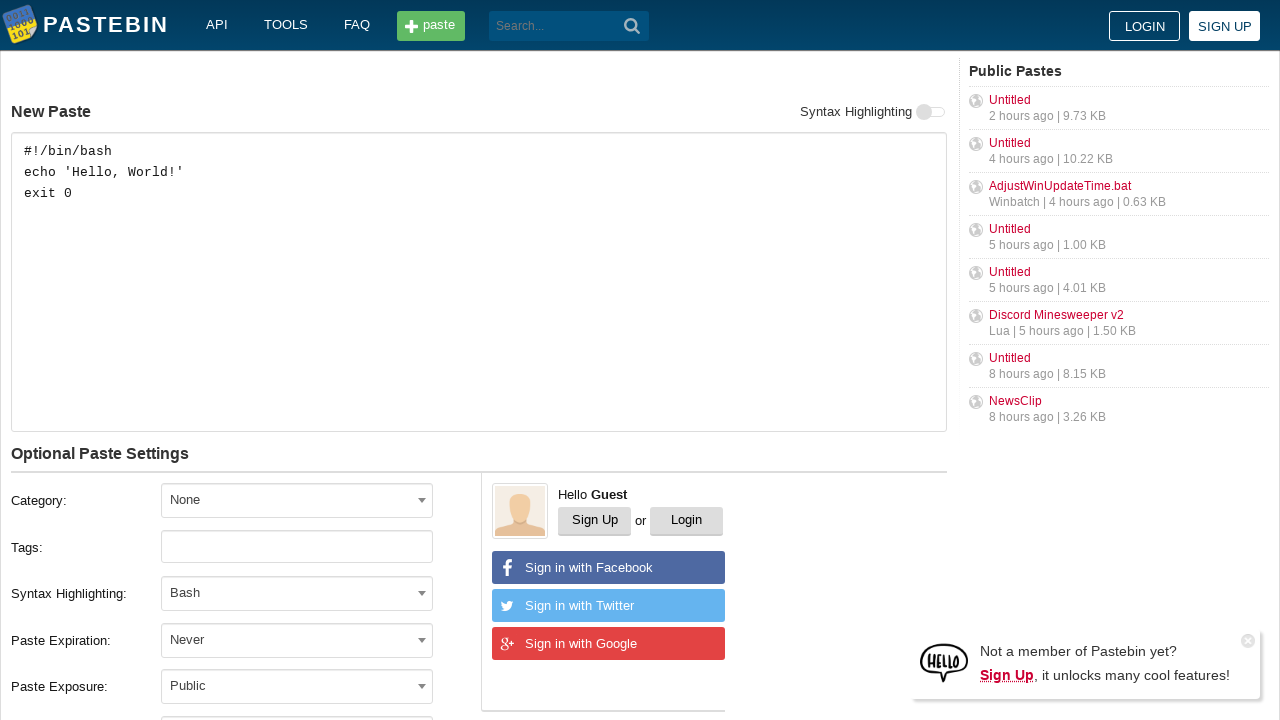

Clicked expiration dropdown arrow at (422, 640) on xpath=//div[@class='form-group field-postform-expiration']//span[@class='select2
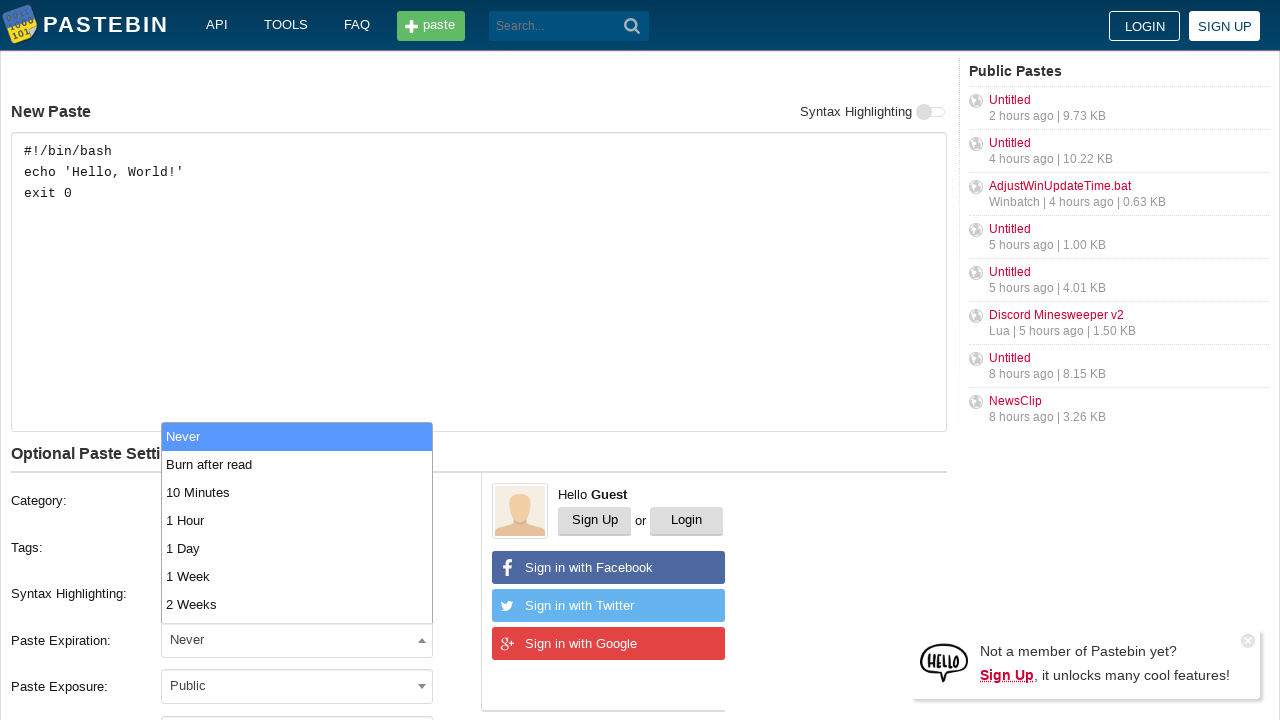

Selected 10 Minutes expiration option at (297, 492) on xpath=//li[text()='10 Minutes']
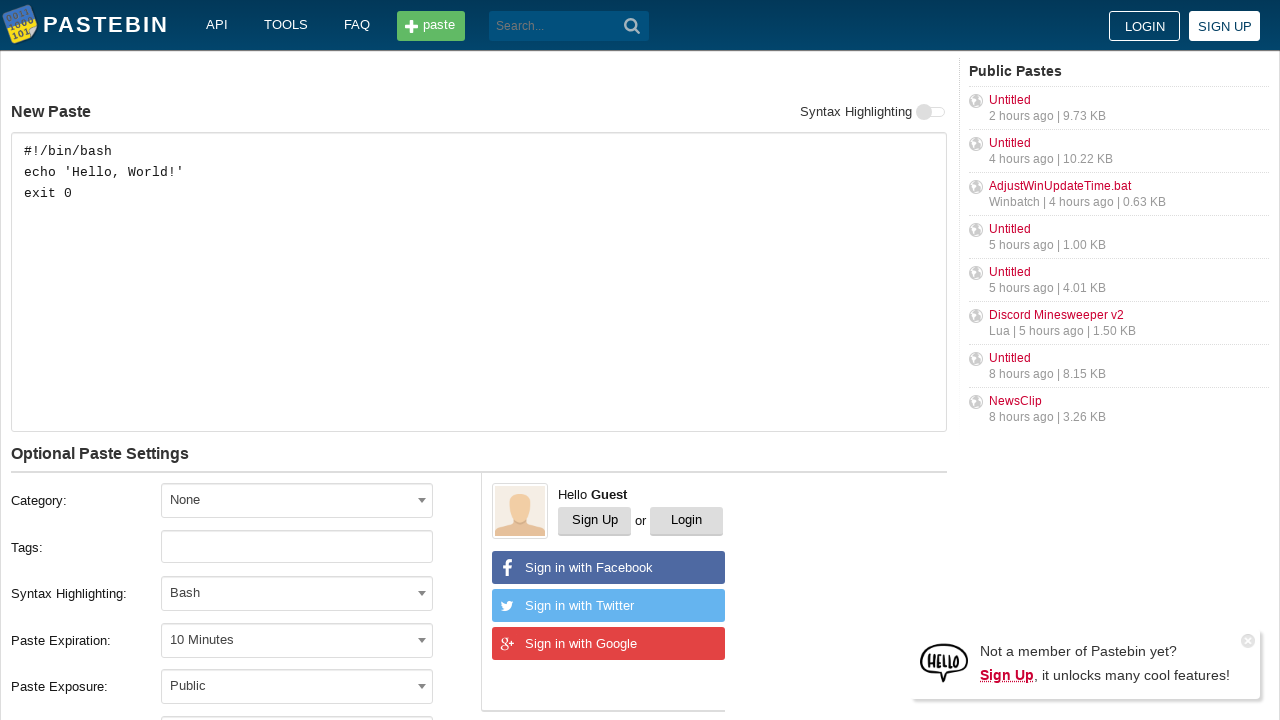

Entered paste name 'My Test Bash Script' on #postform-name
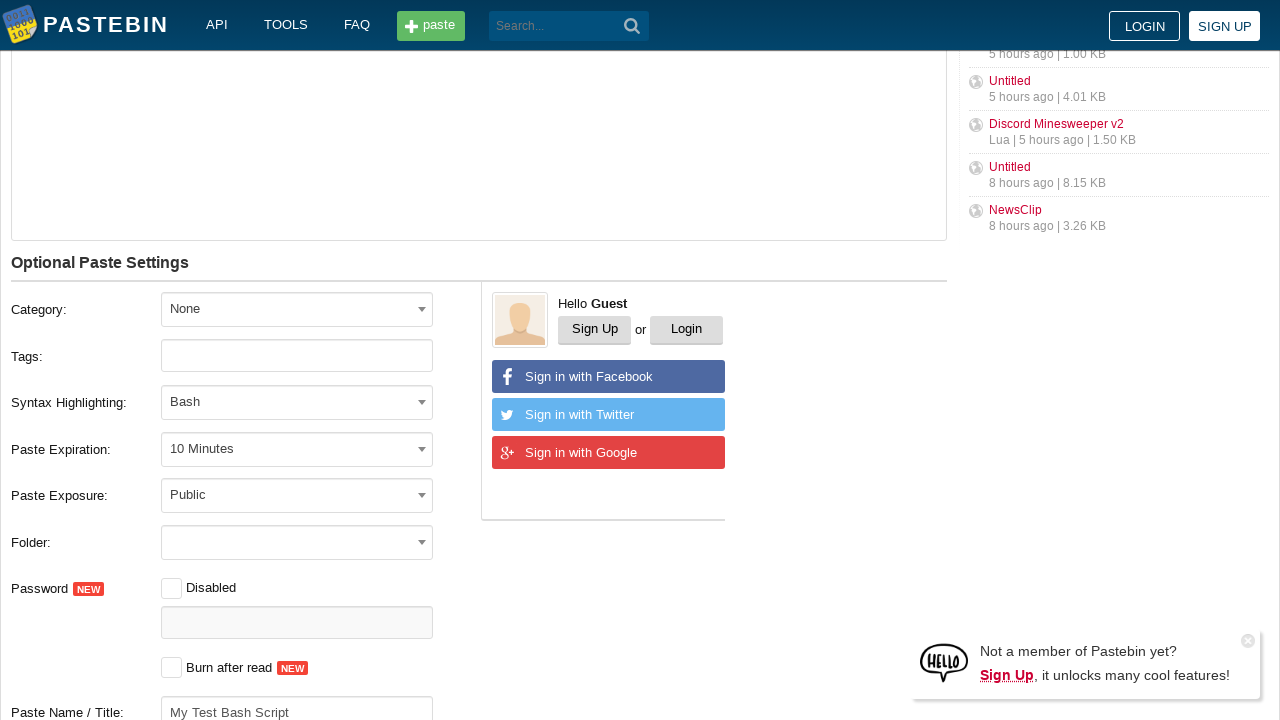

Clicked Create New Paste button to submit the form at (240, 400) on xpath=//button [text()='Create New Paste']
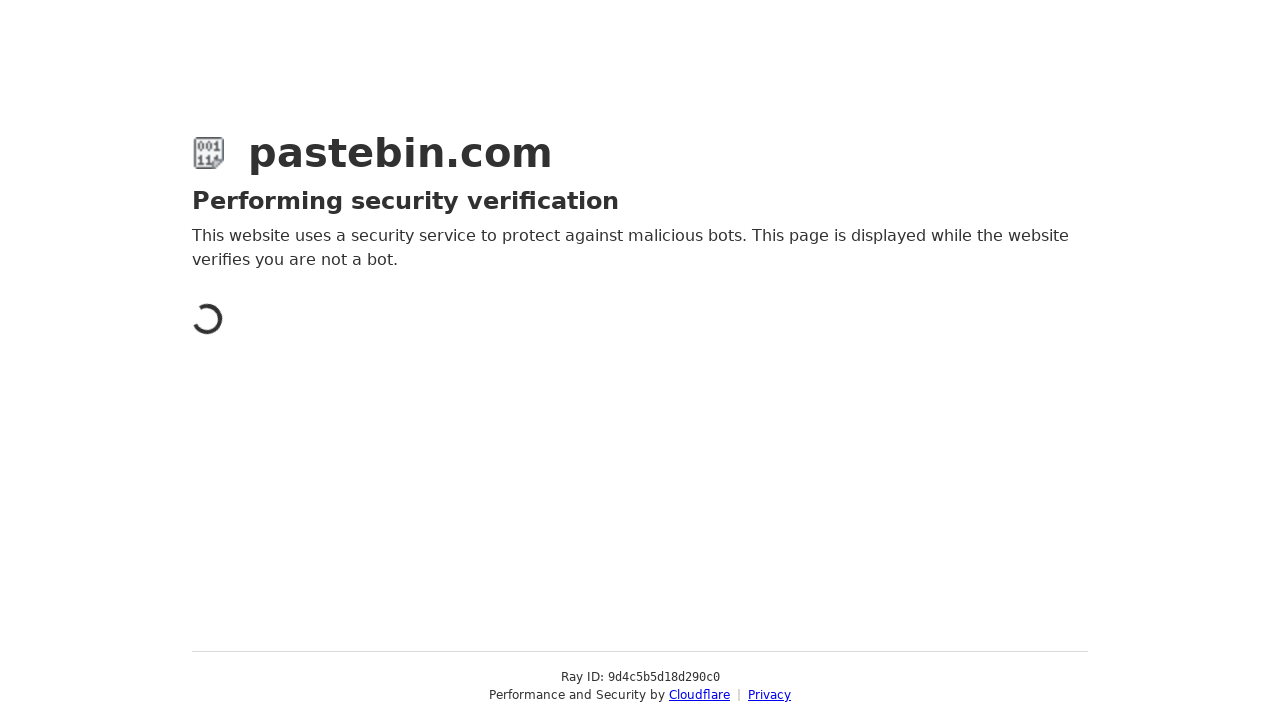

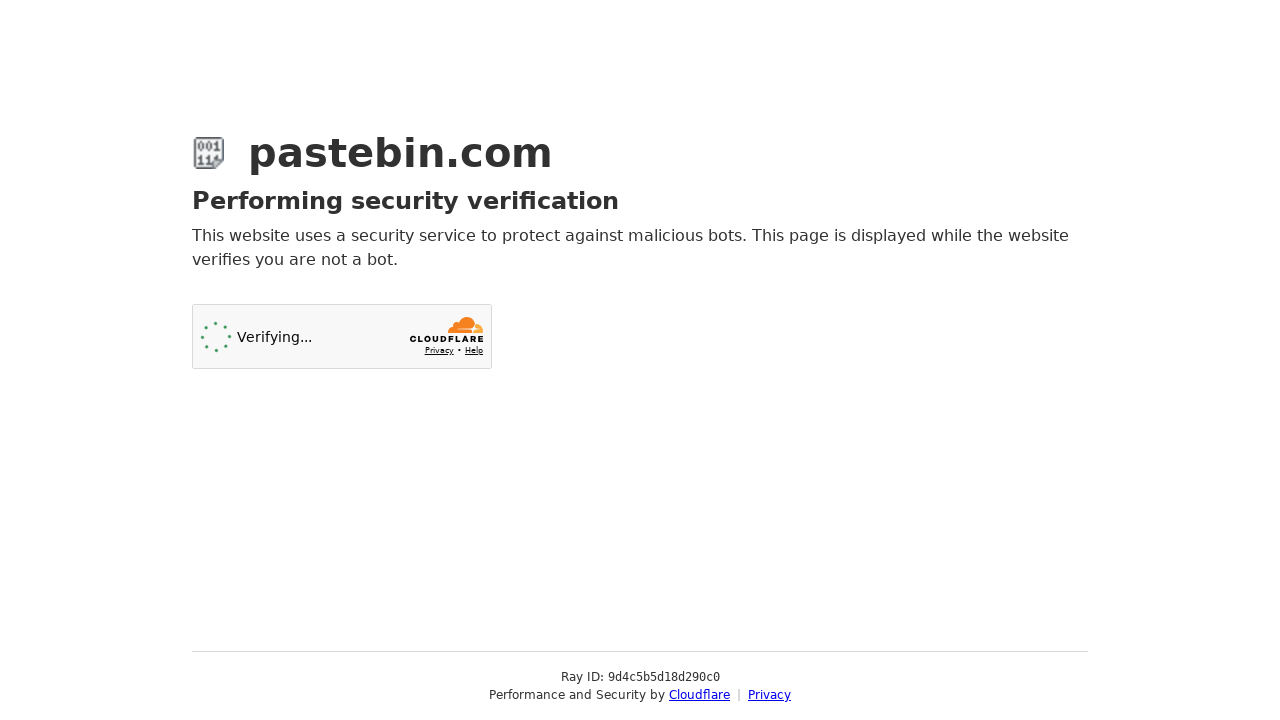